Tests explicit wait for element visibility by clicking a Start button, waiting for the result text to become visible, and verifying it displays "Hello World!"

Starting URL: https://automationfc.github.io/dynamic-loading/

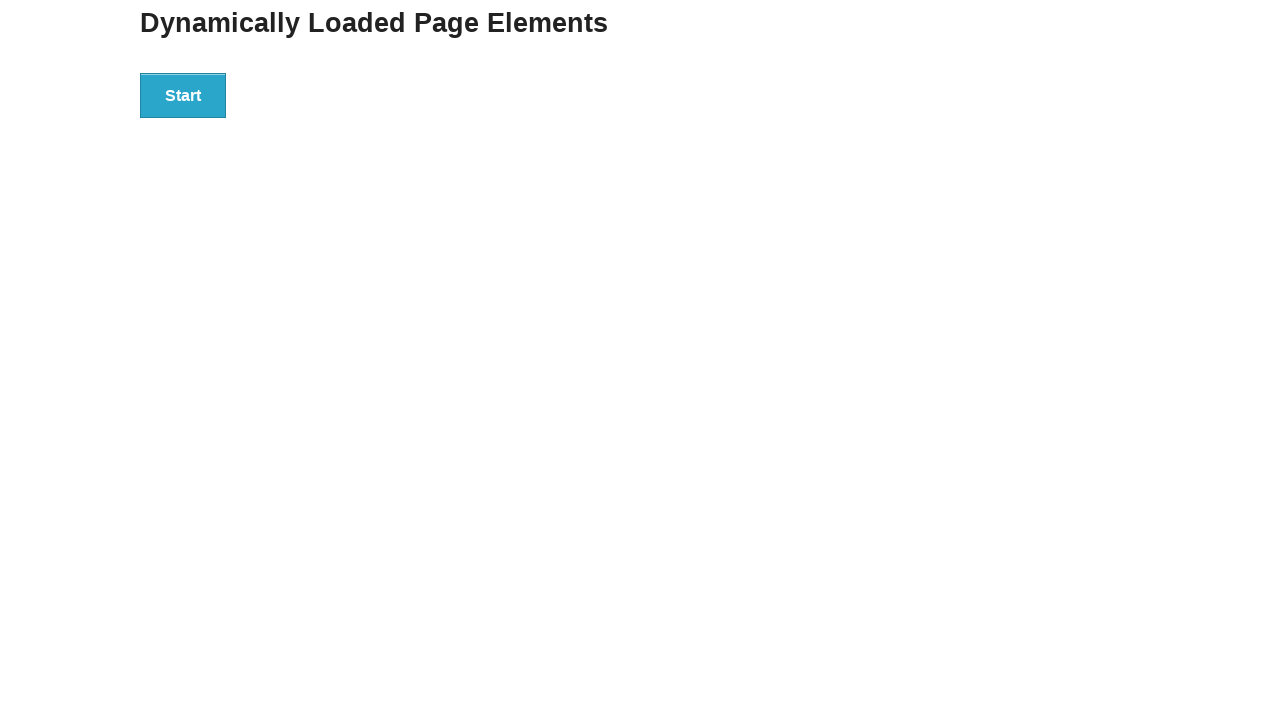

Clicked Start button to initiate dynamic loading at (183, 95) on xpath=//div[@id='start']/button
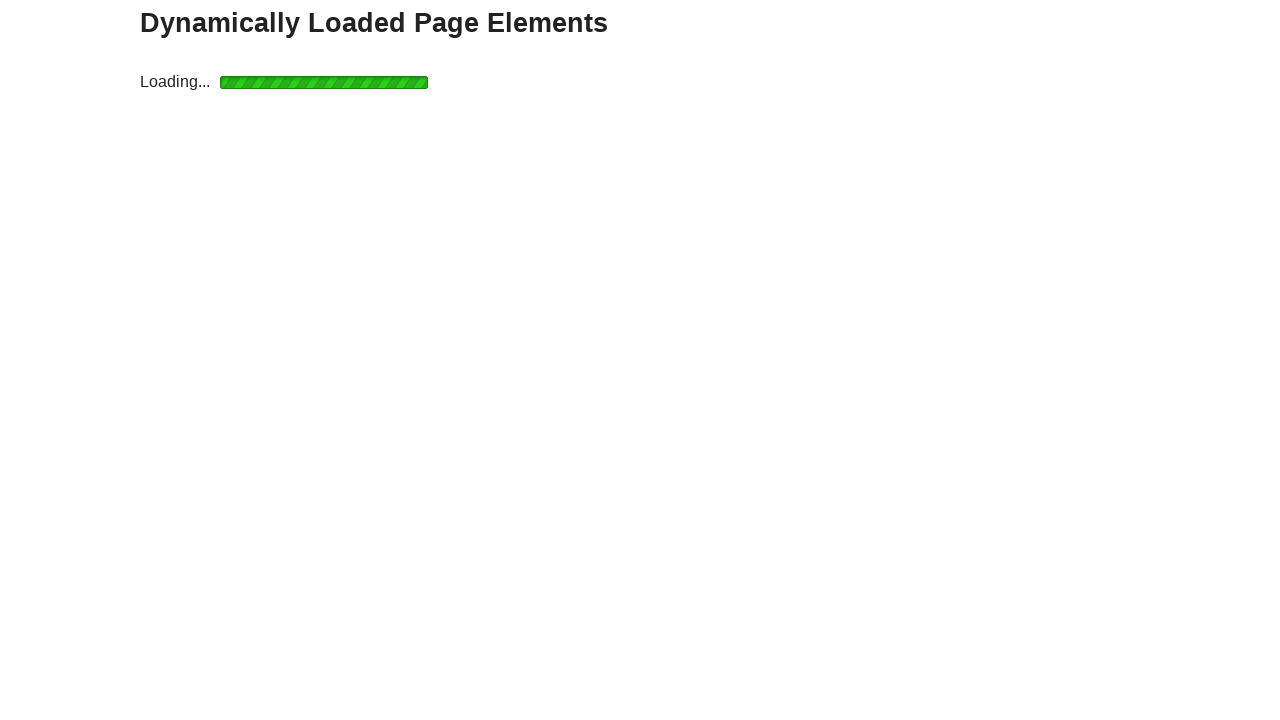

Waited for result text to become visible
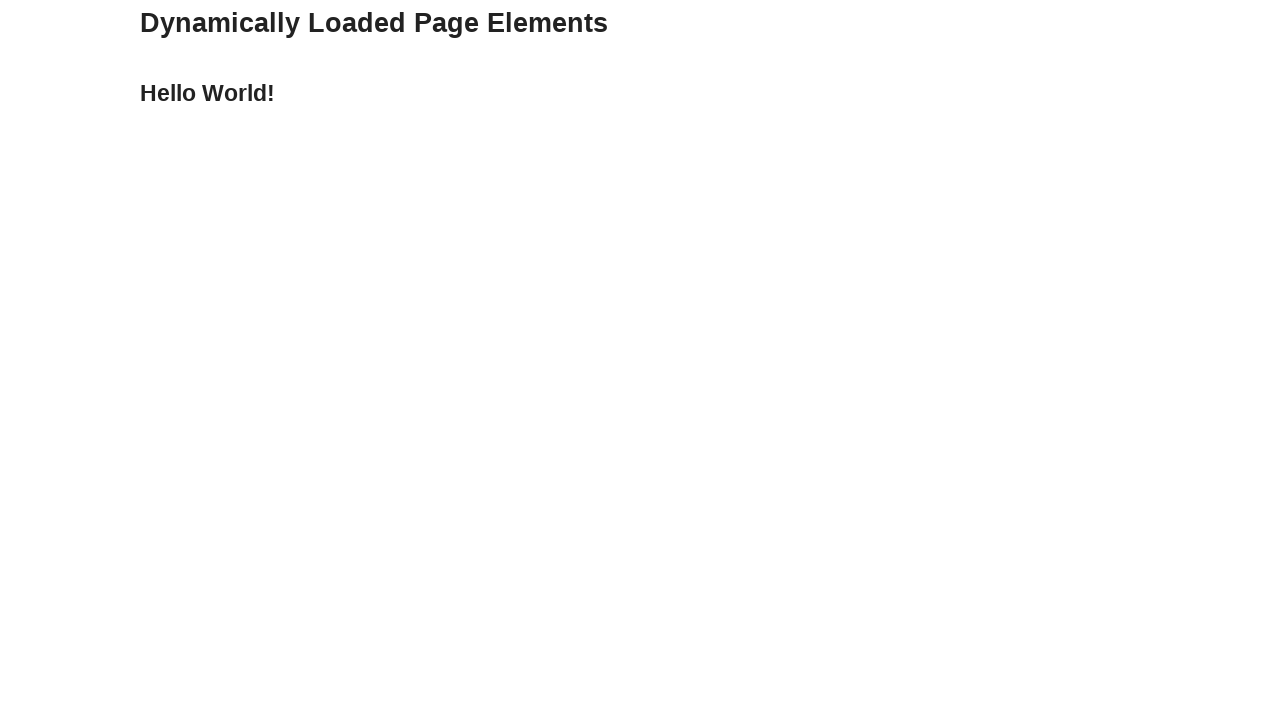

Retrieved result text content
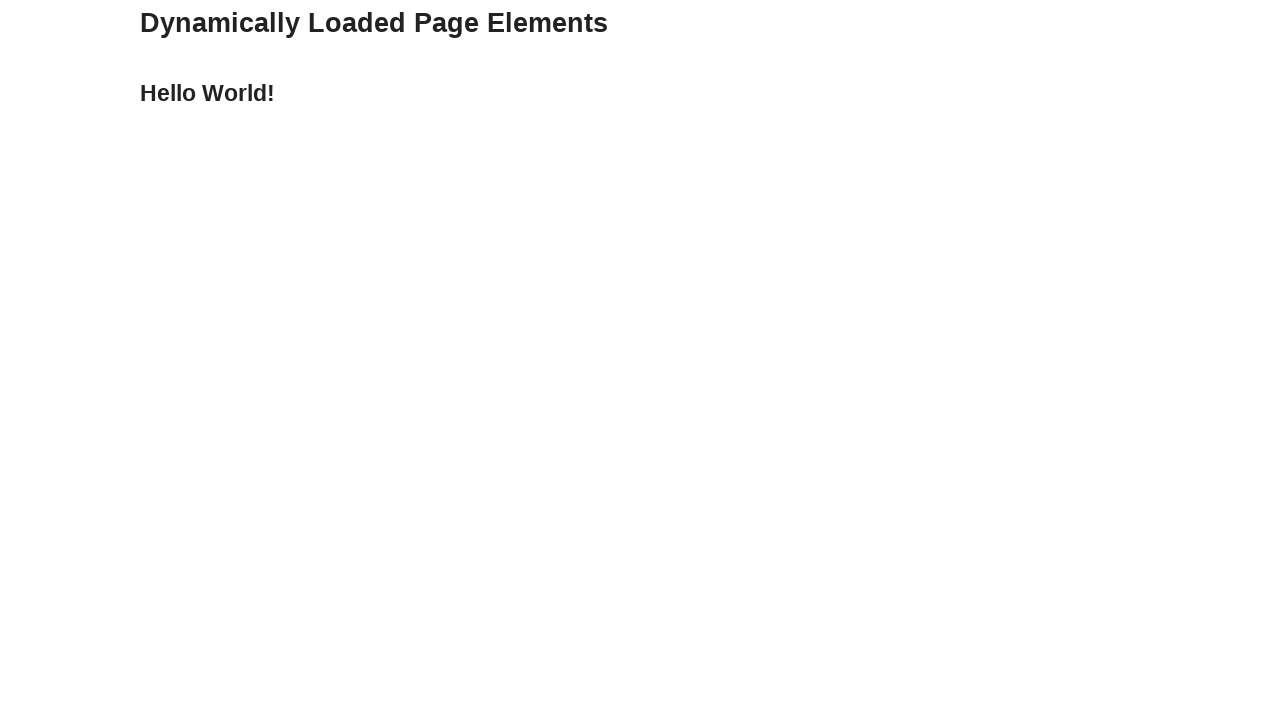

Verified result text equals 'Hello World!'
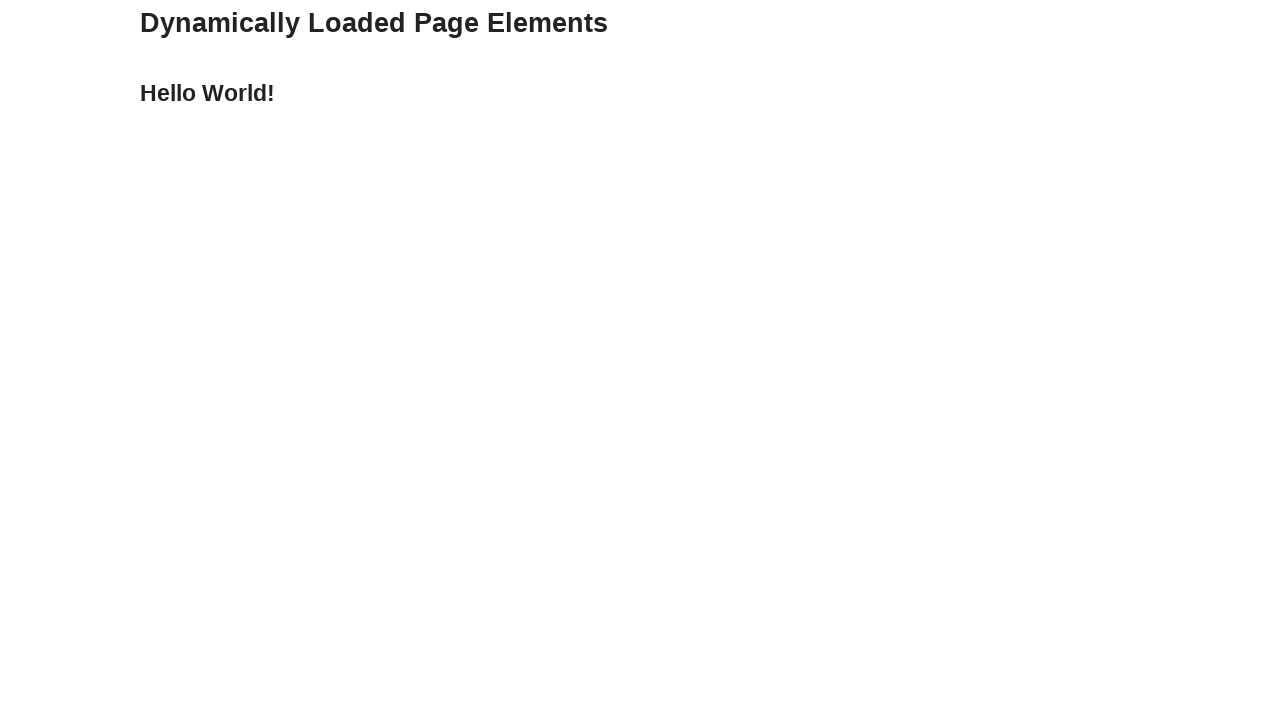

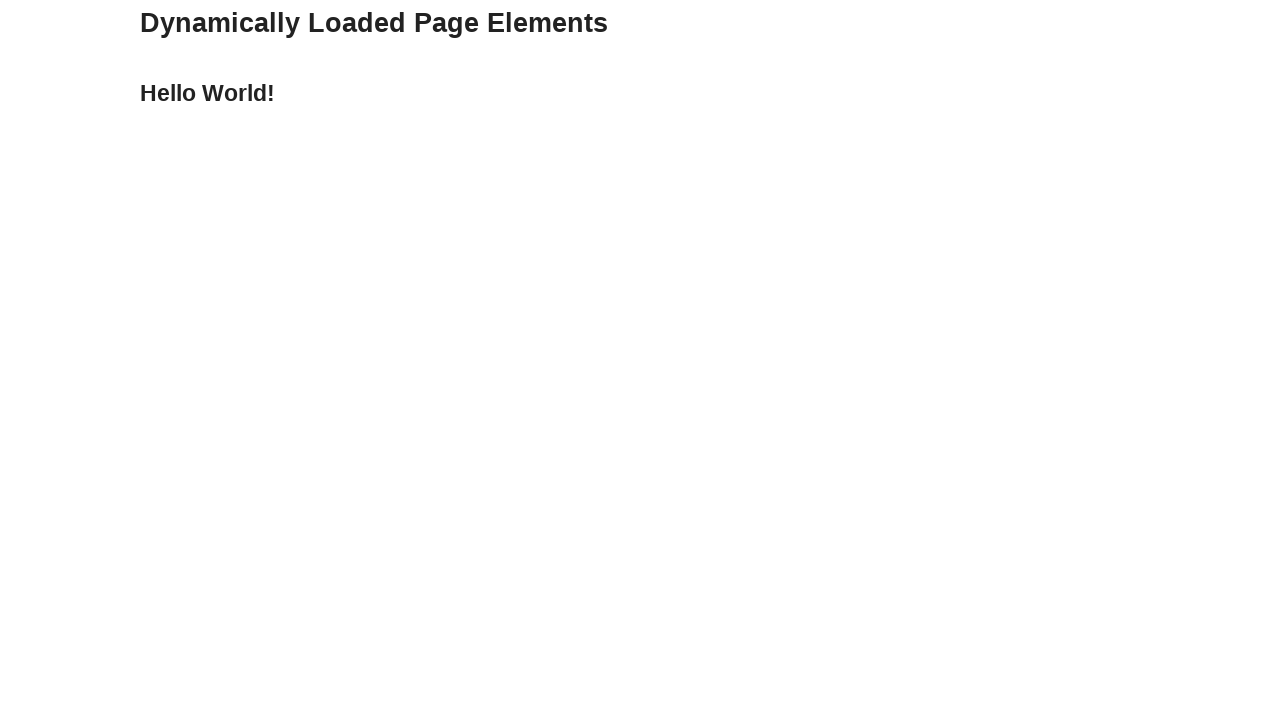